Tests a page with a delayed button that becomes clickable after a wait period, clicks the verify button and checks for a success message

Starting URL: http://suninjuly.github.io/wait2.html

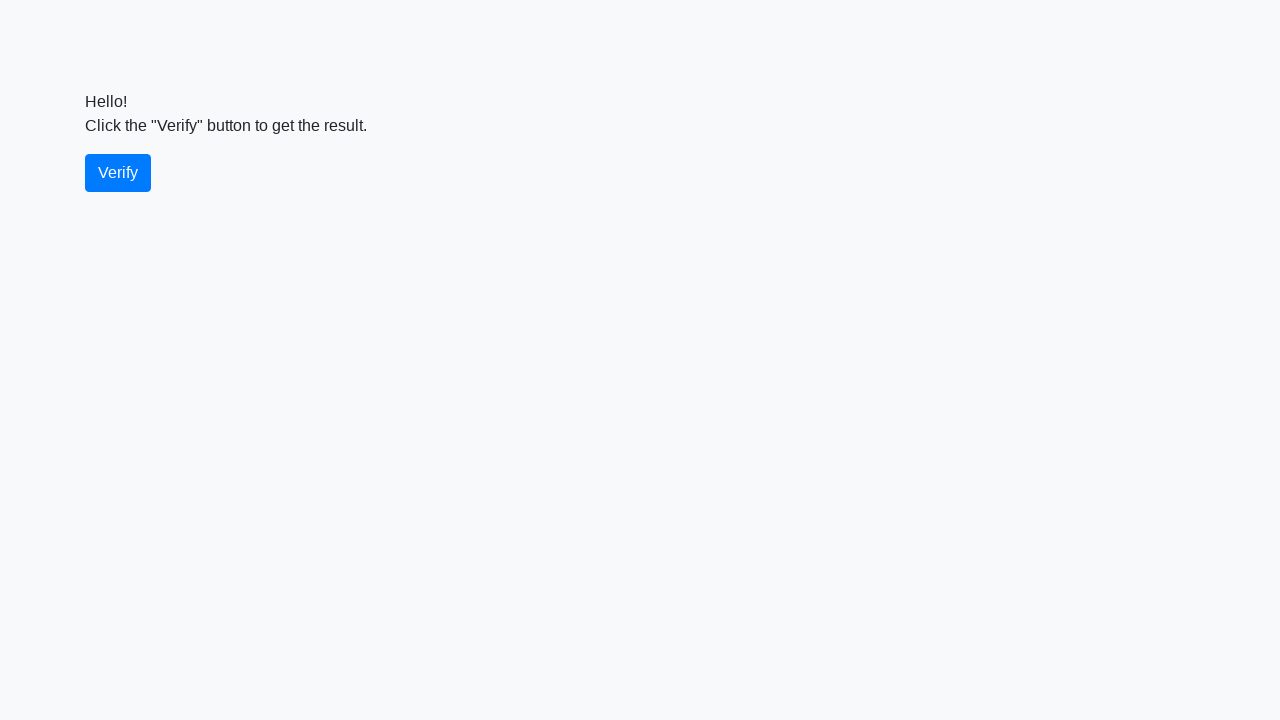

Navigated to wait2.html page
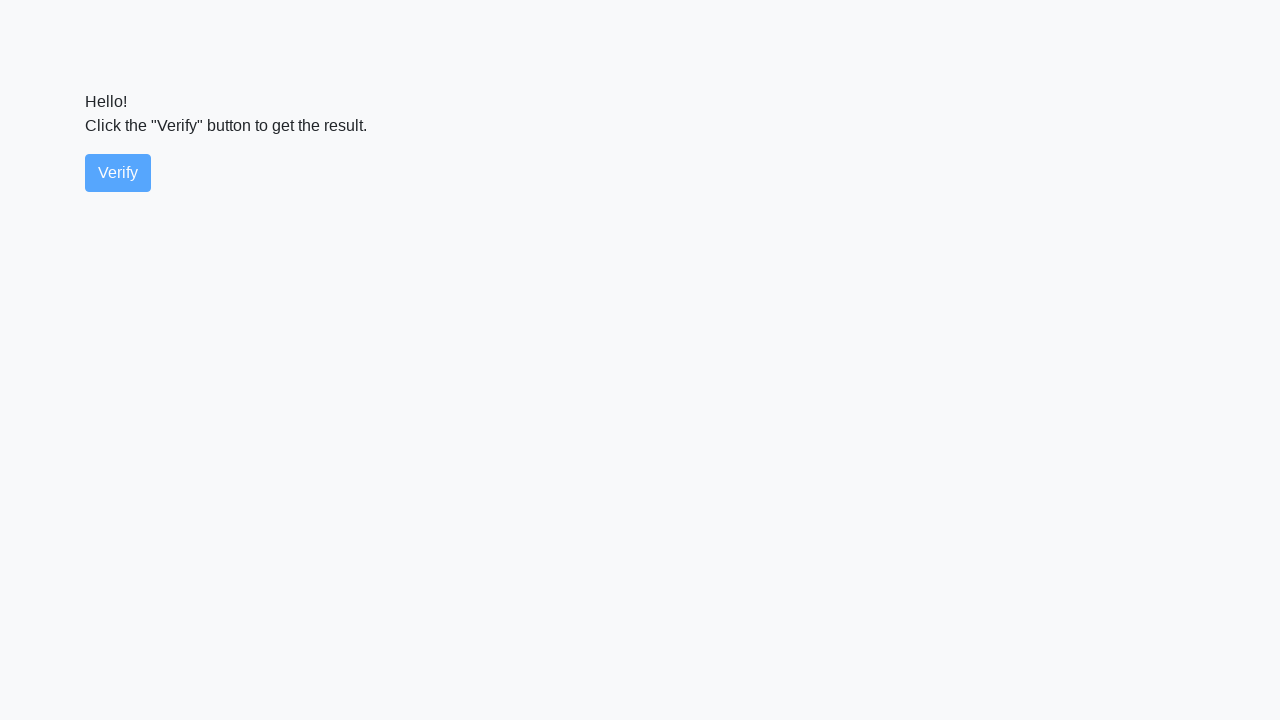

Verify button became visible after wait period
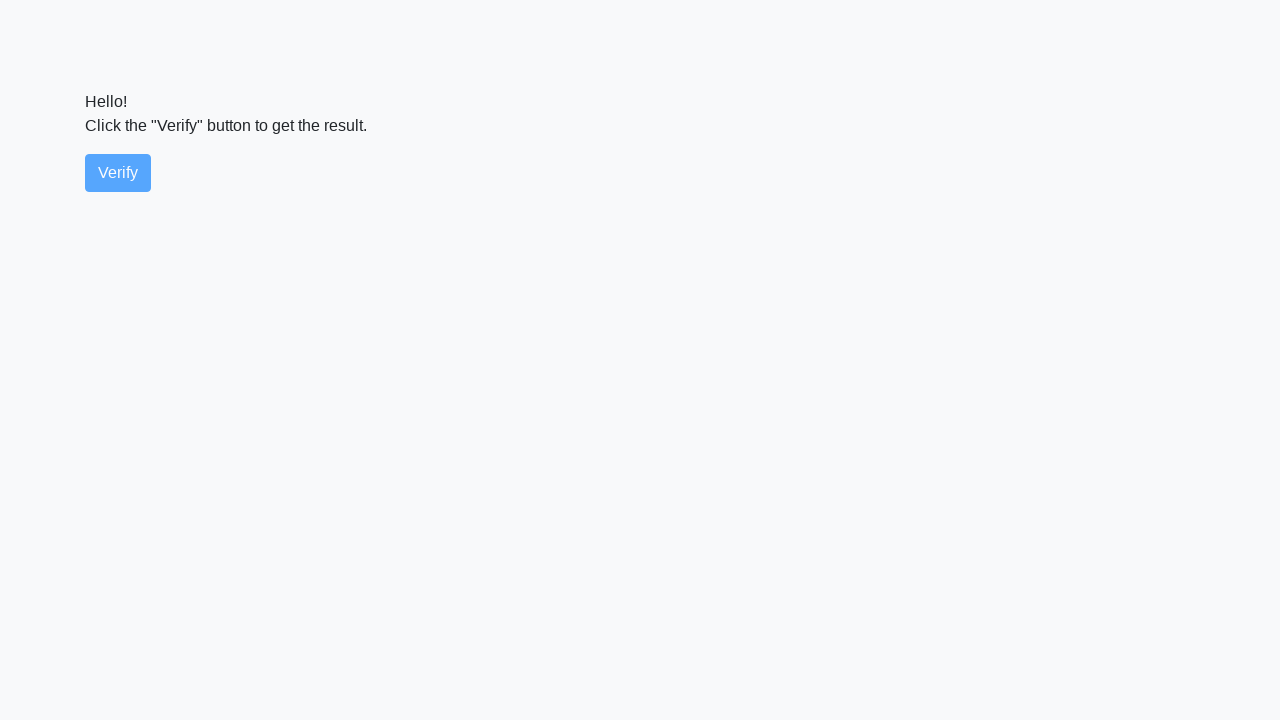

Clicked the verify button at (118, 173) on #verify
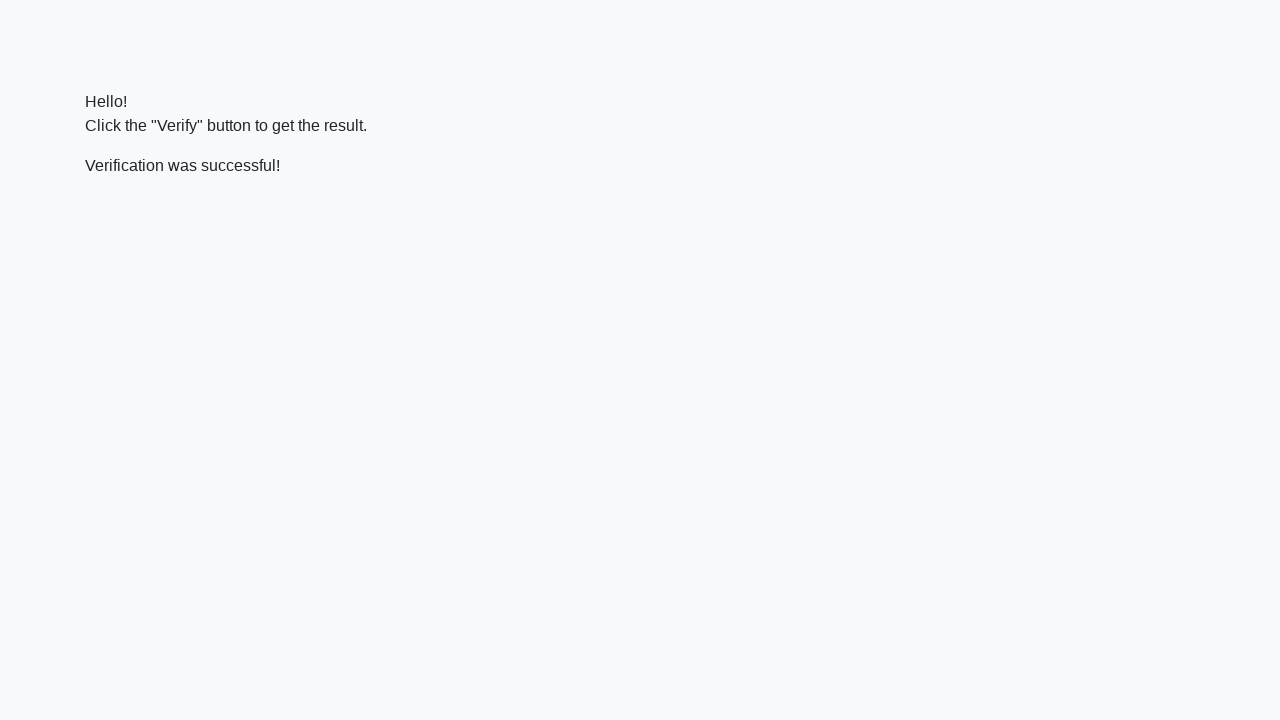

Success message element loaded
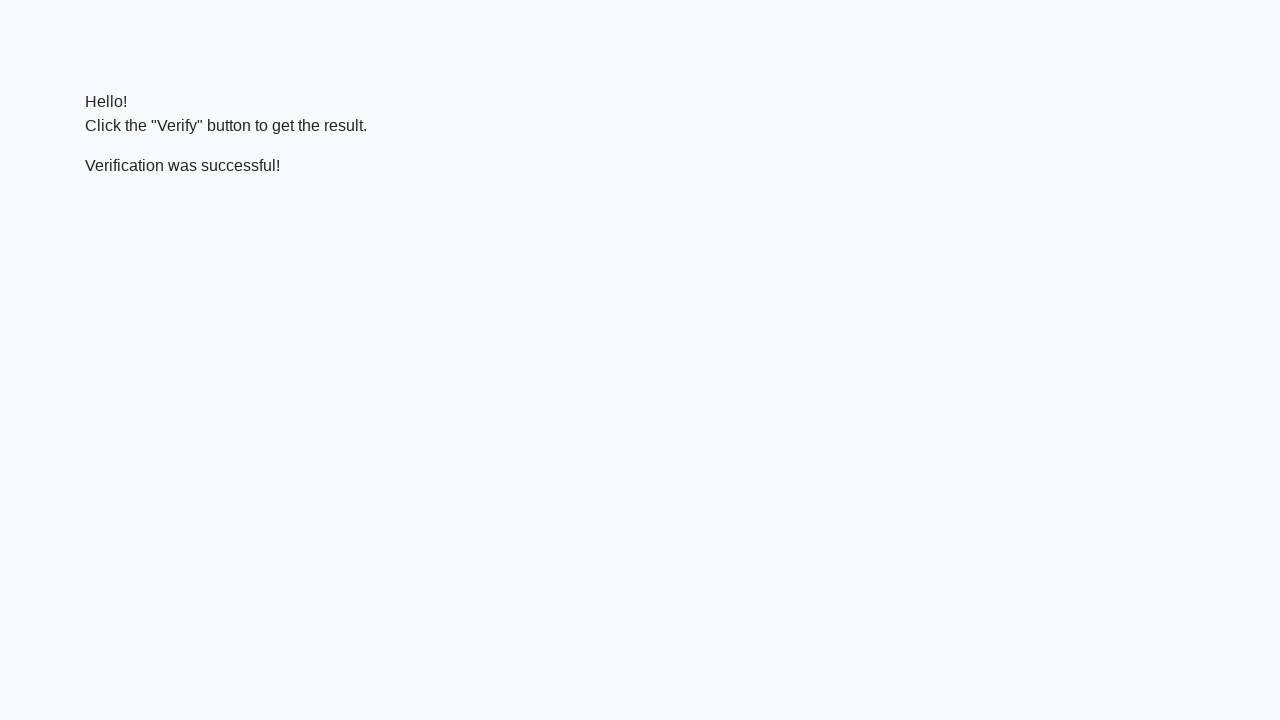

Located the success message element
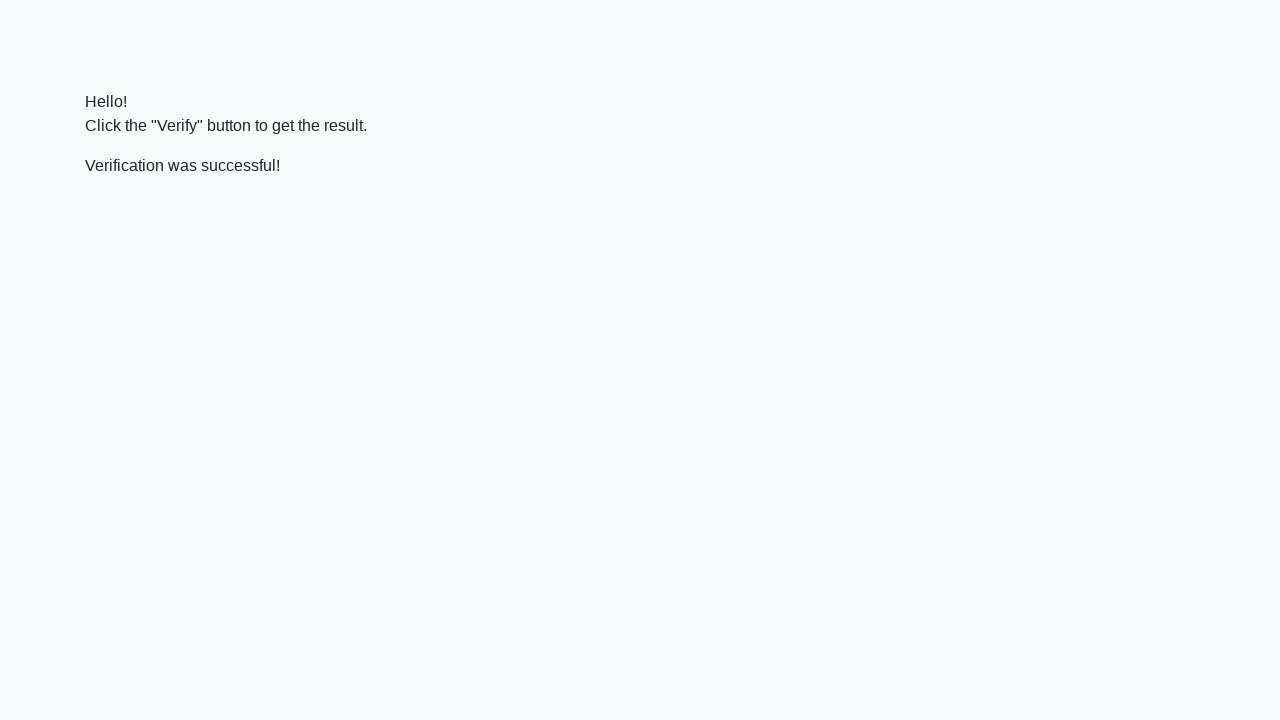

Verified that success message contains 'successful'
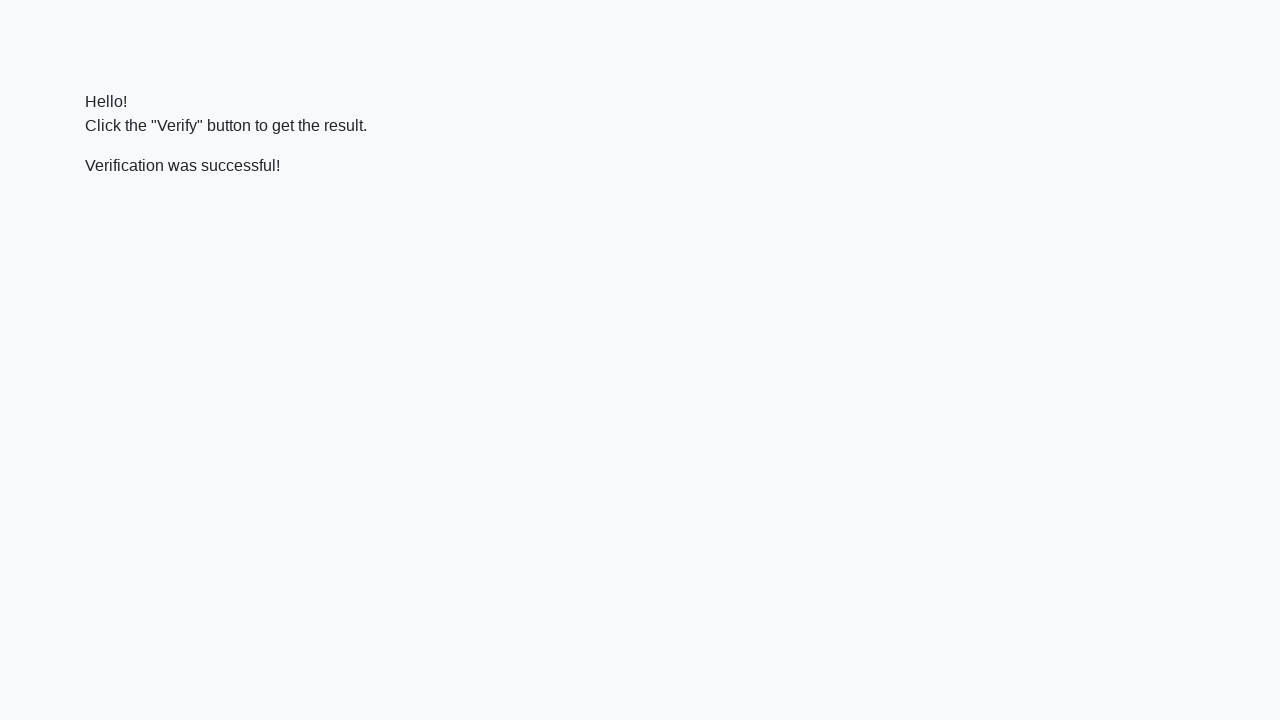

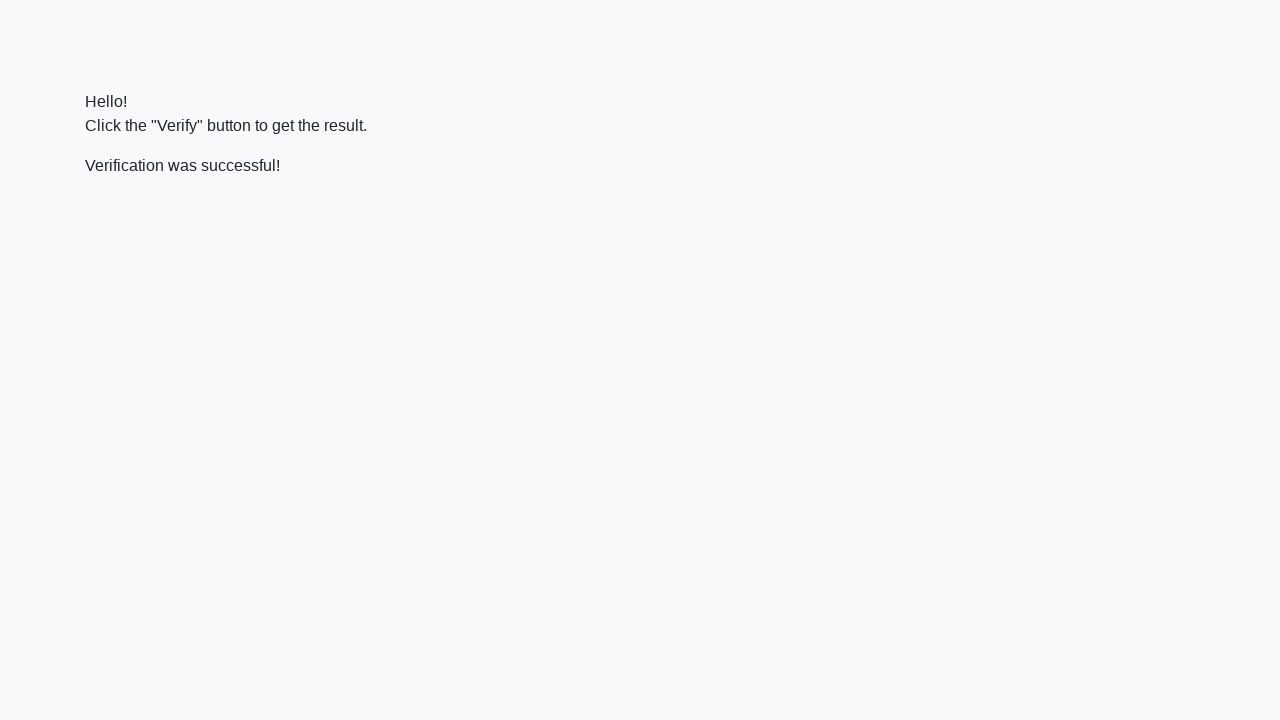